Tests browser window operations by navigating to Flipkart and switching between maximized and fullscreen window modes

Starting URL: https://www.flipkart.com/

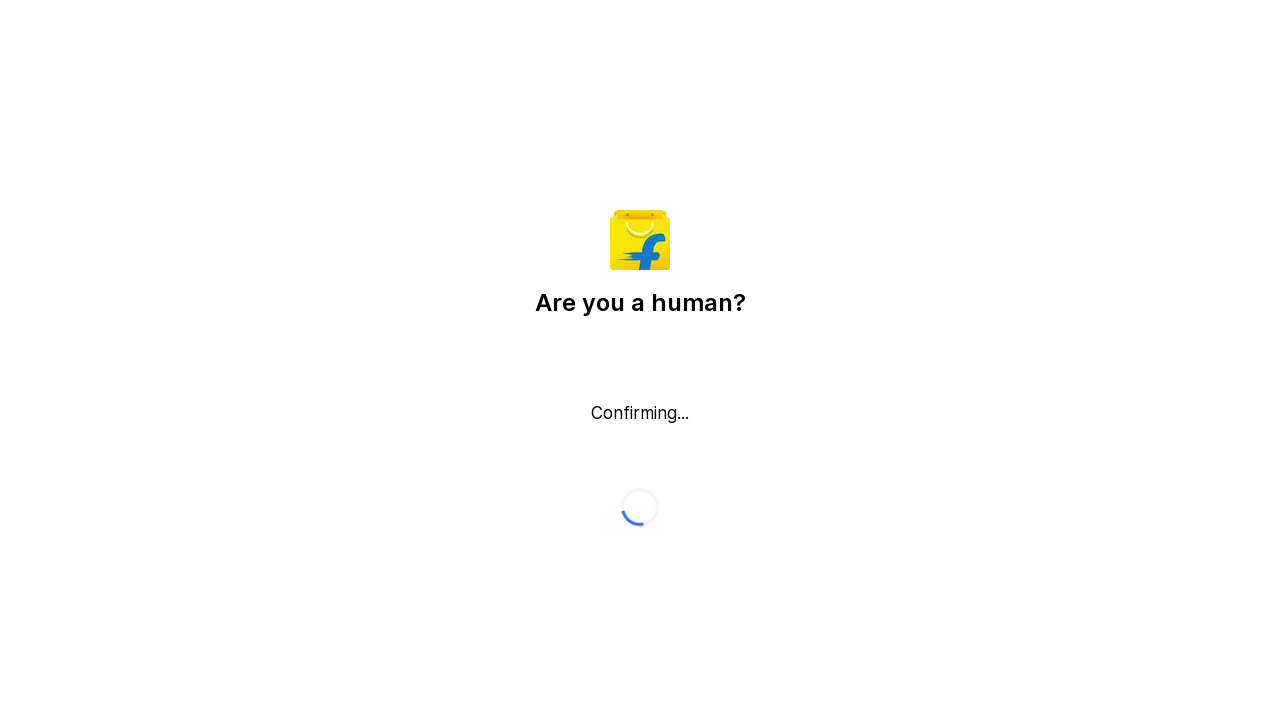

Set viewport to maximized size (1920x1080)
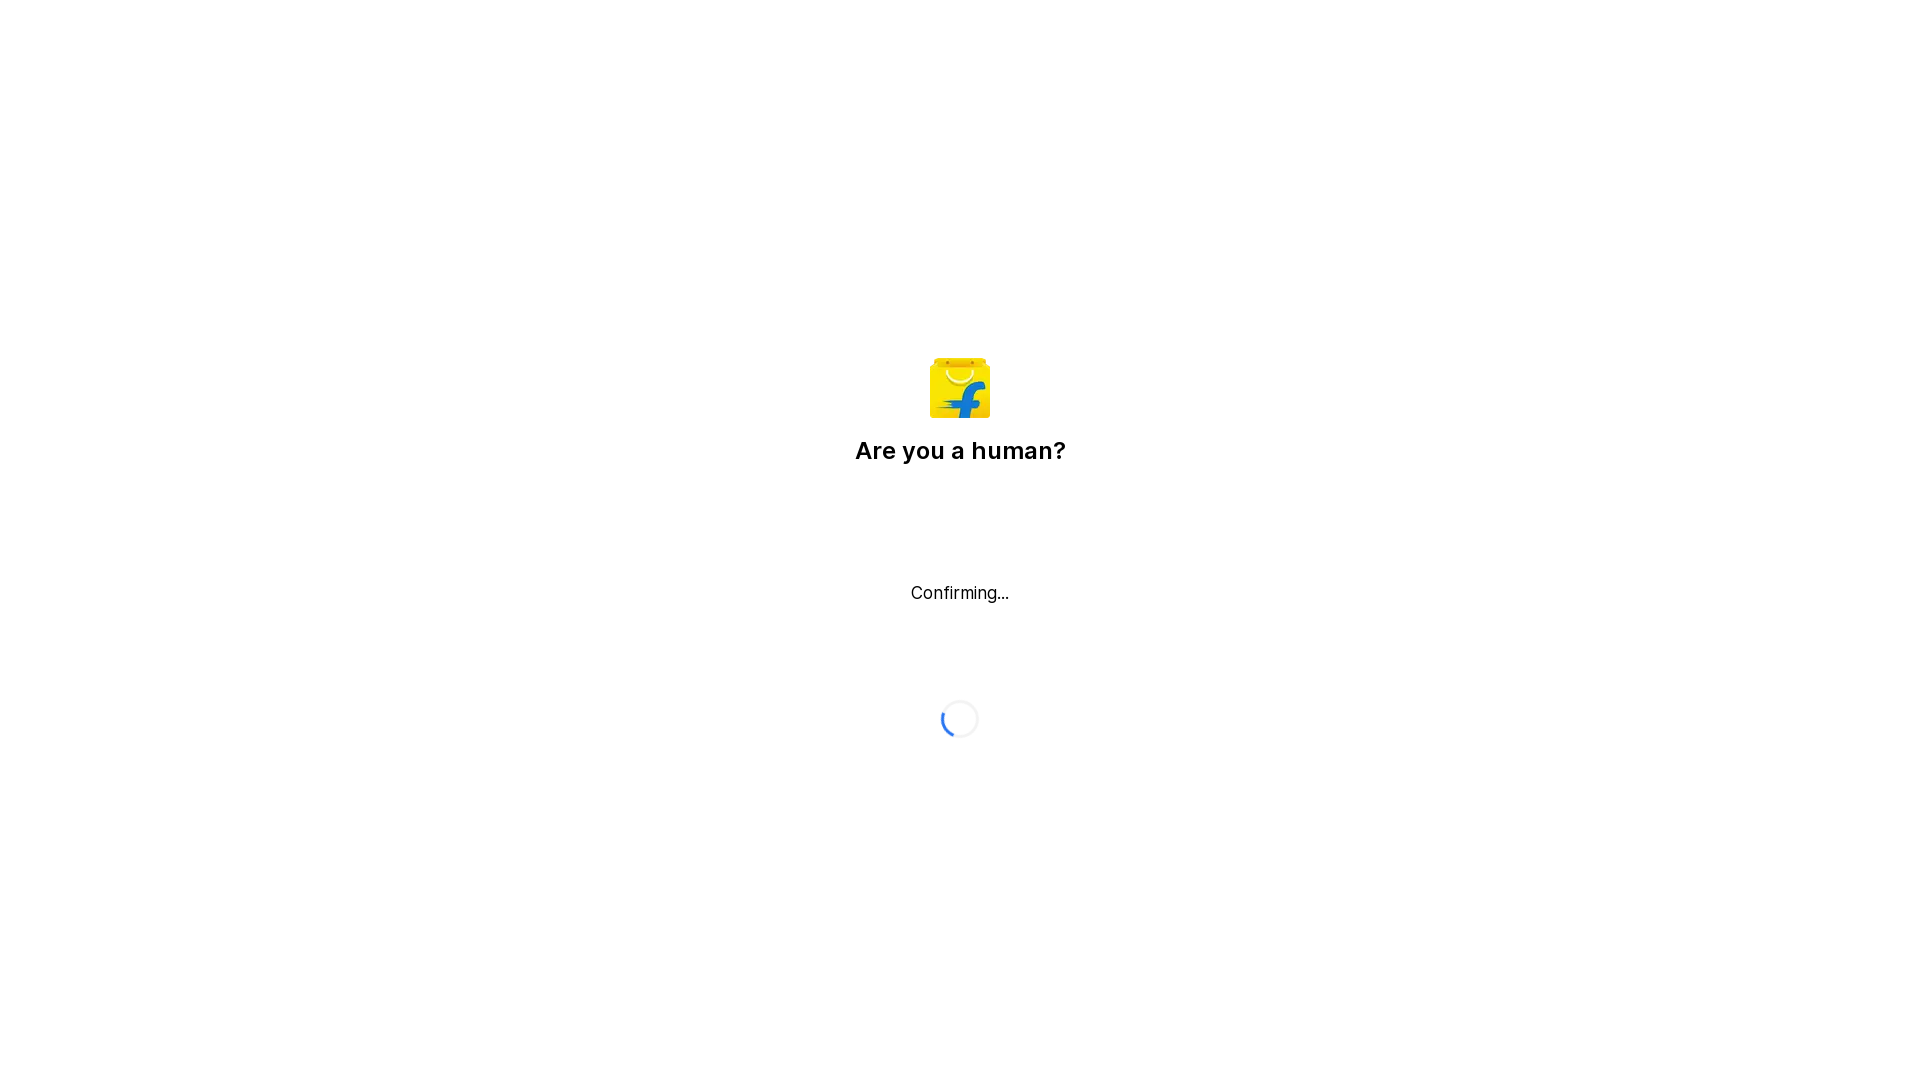

Waited 3 seconds to observe maximized window state
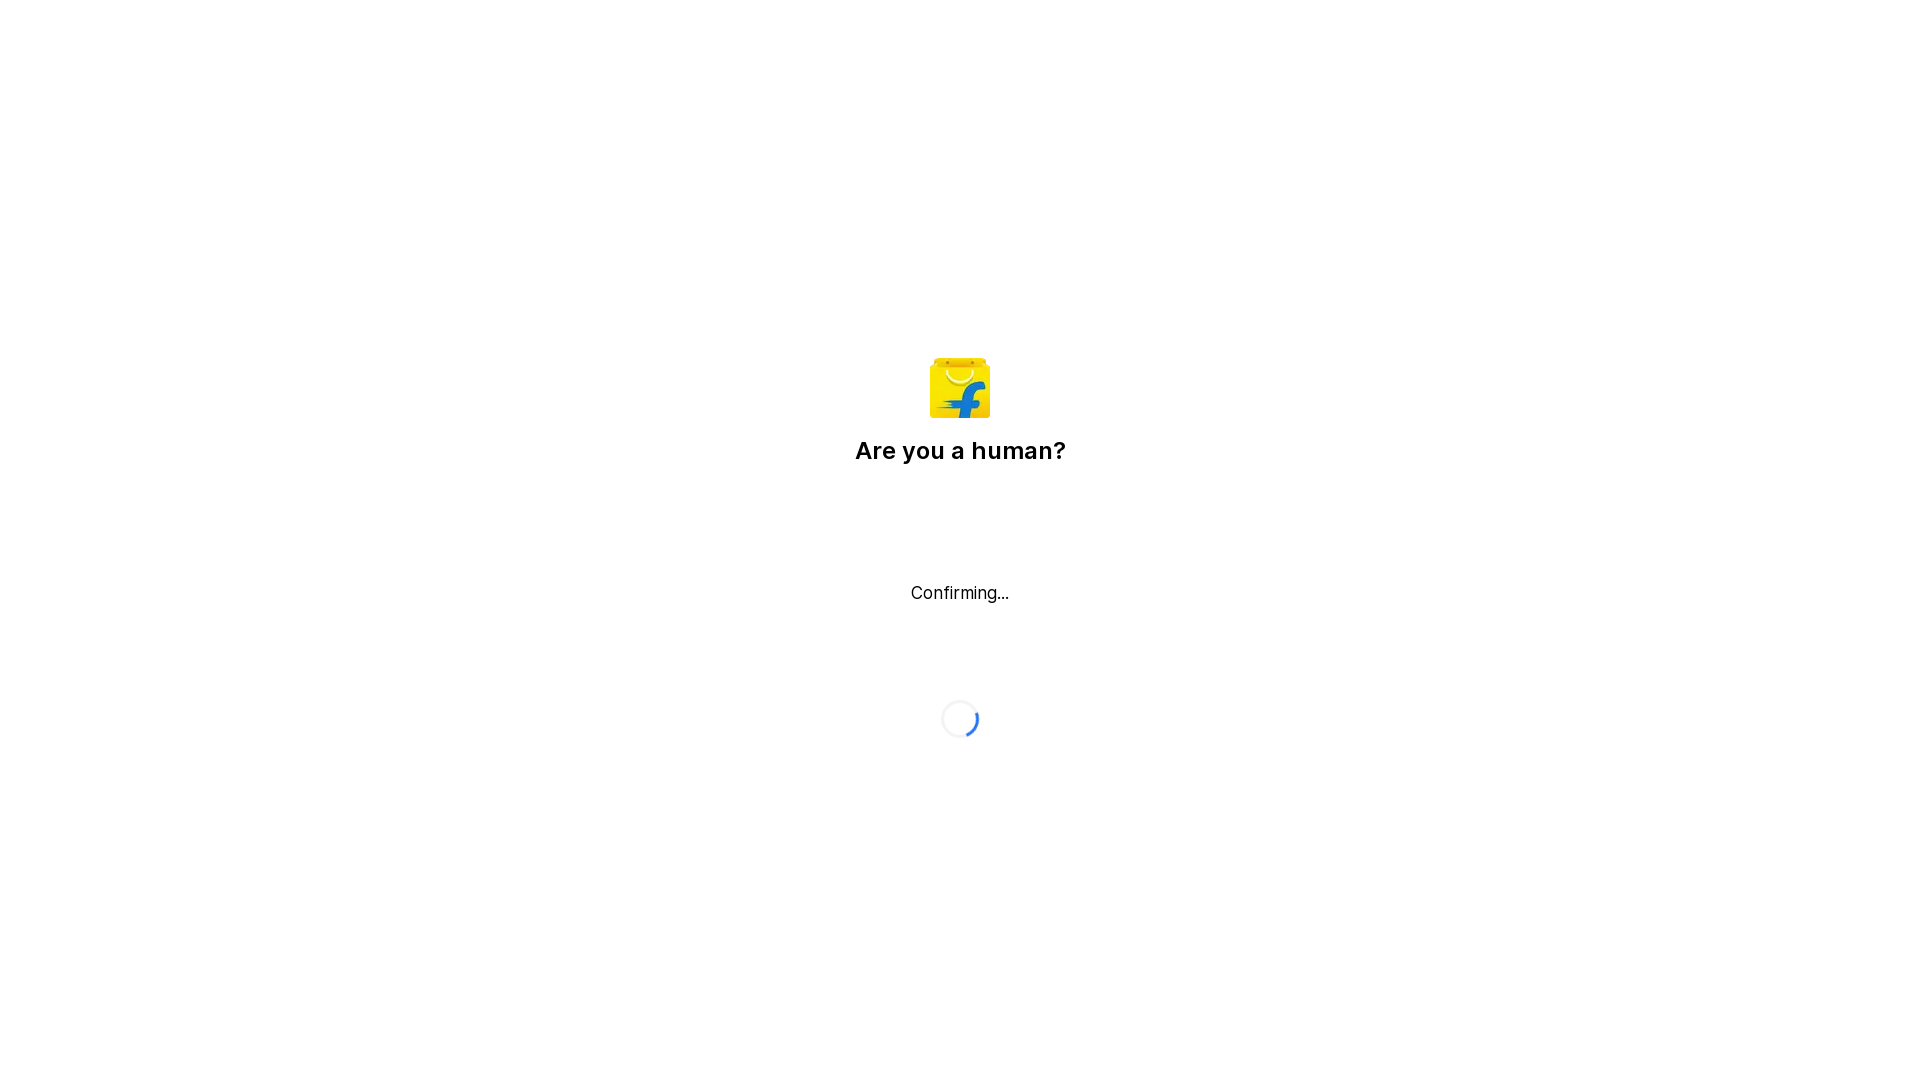

Set viewport to fullscreen-simulated size (1920x1200)
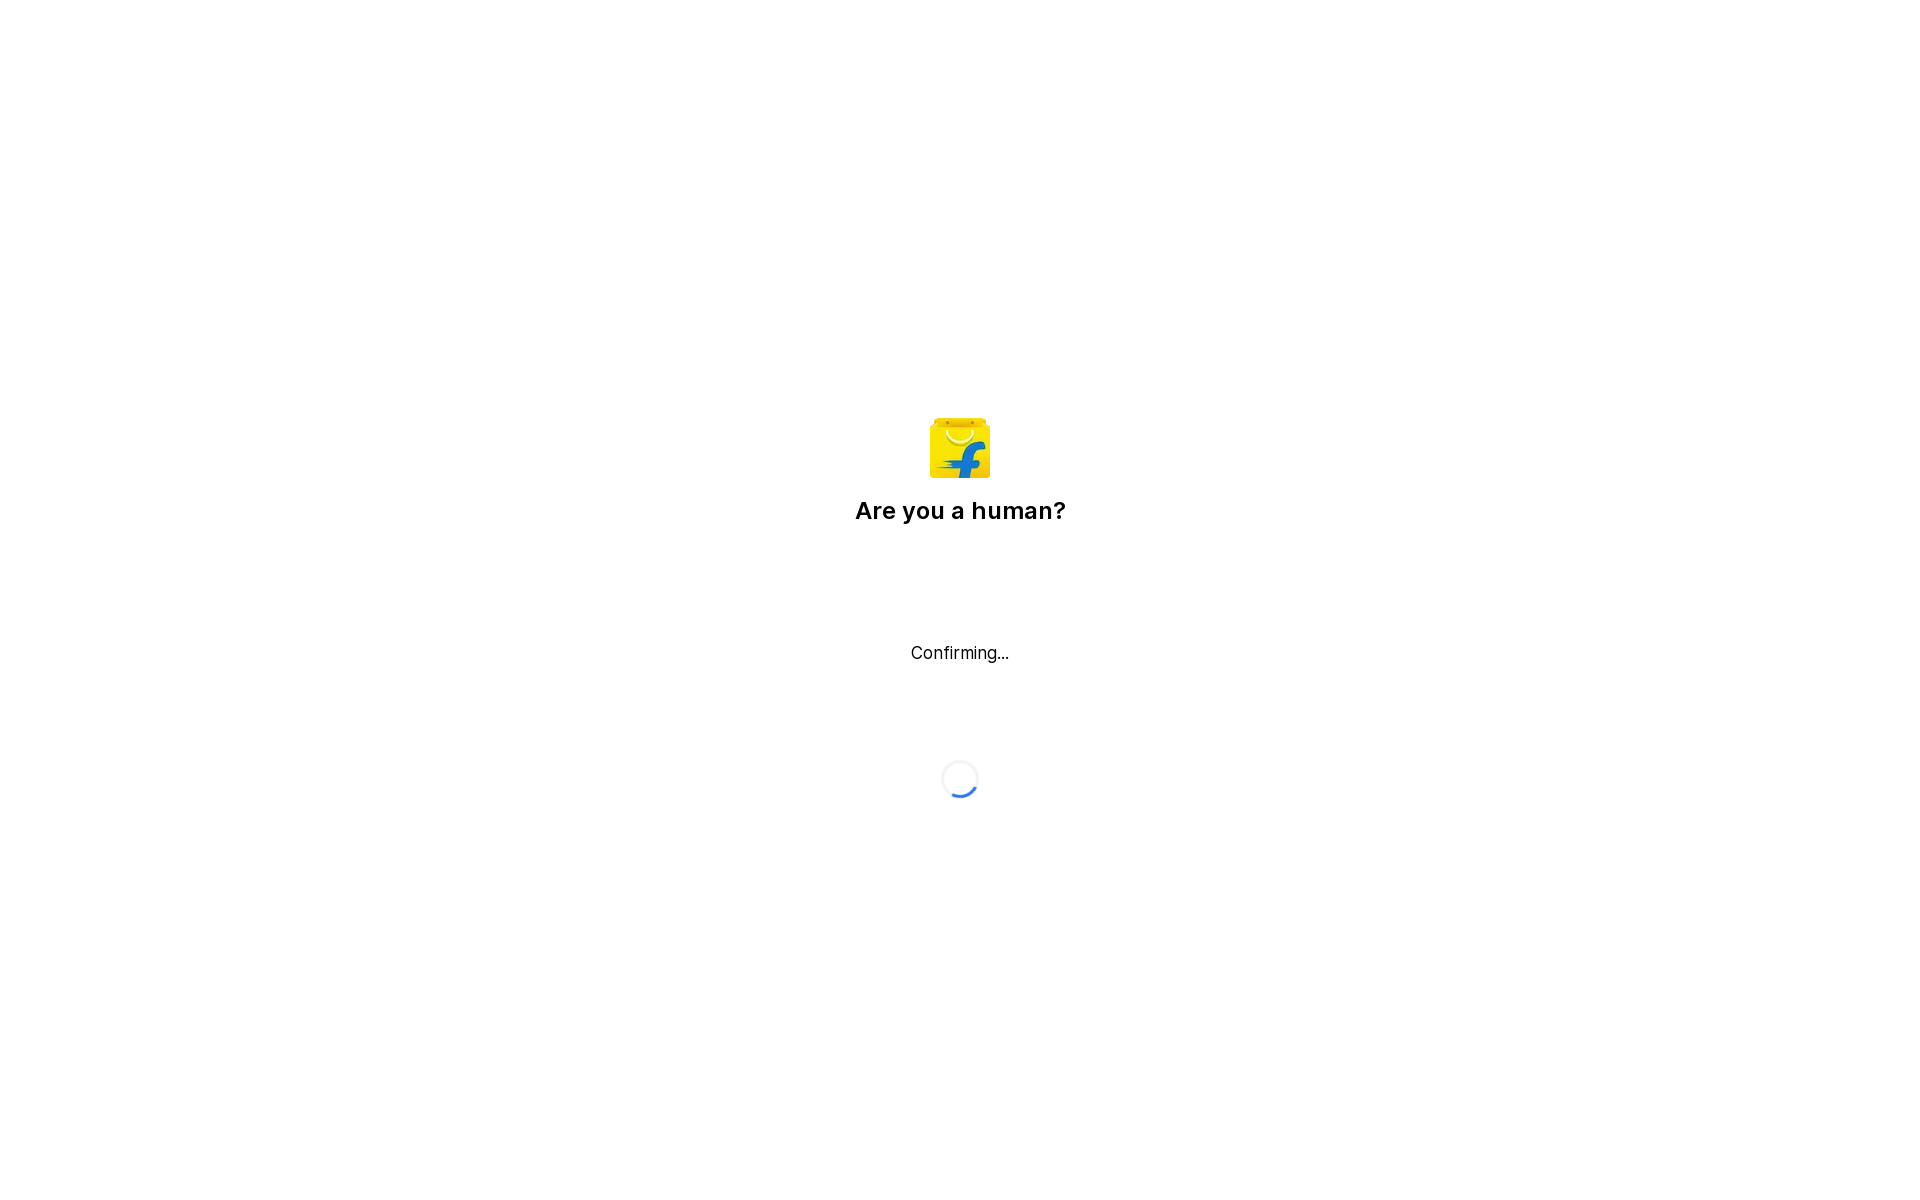

Waited 3 seconds to observe fullscreen-simulated window state
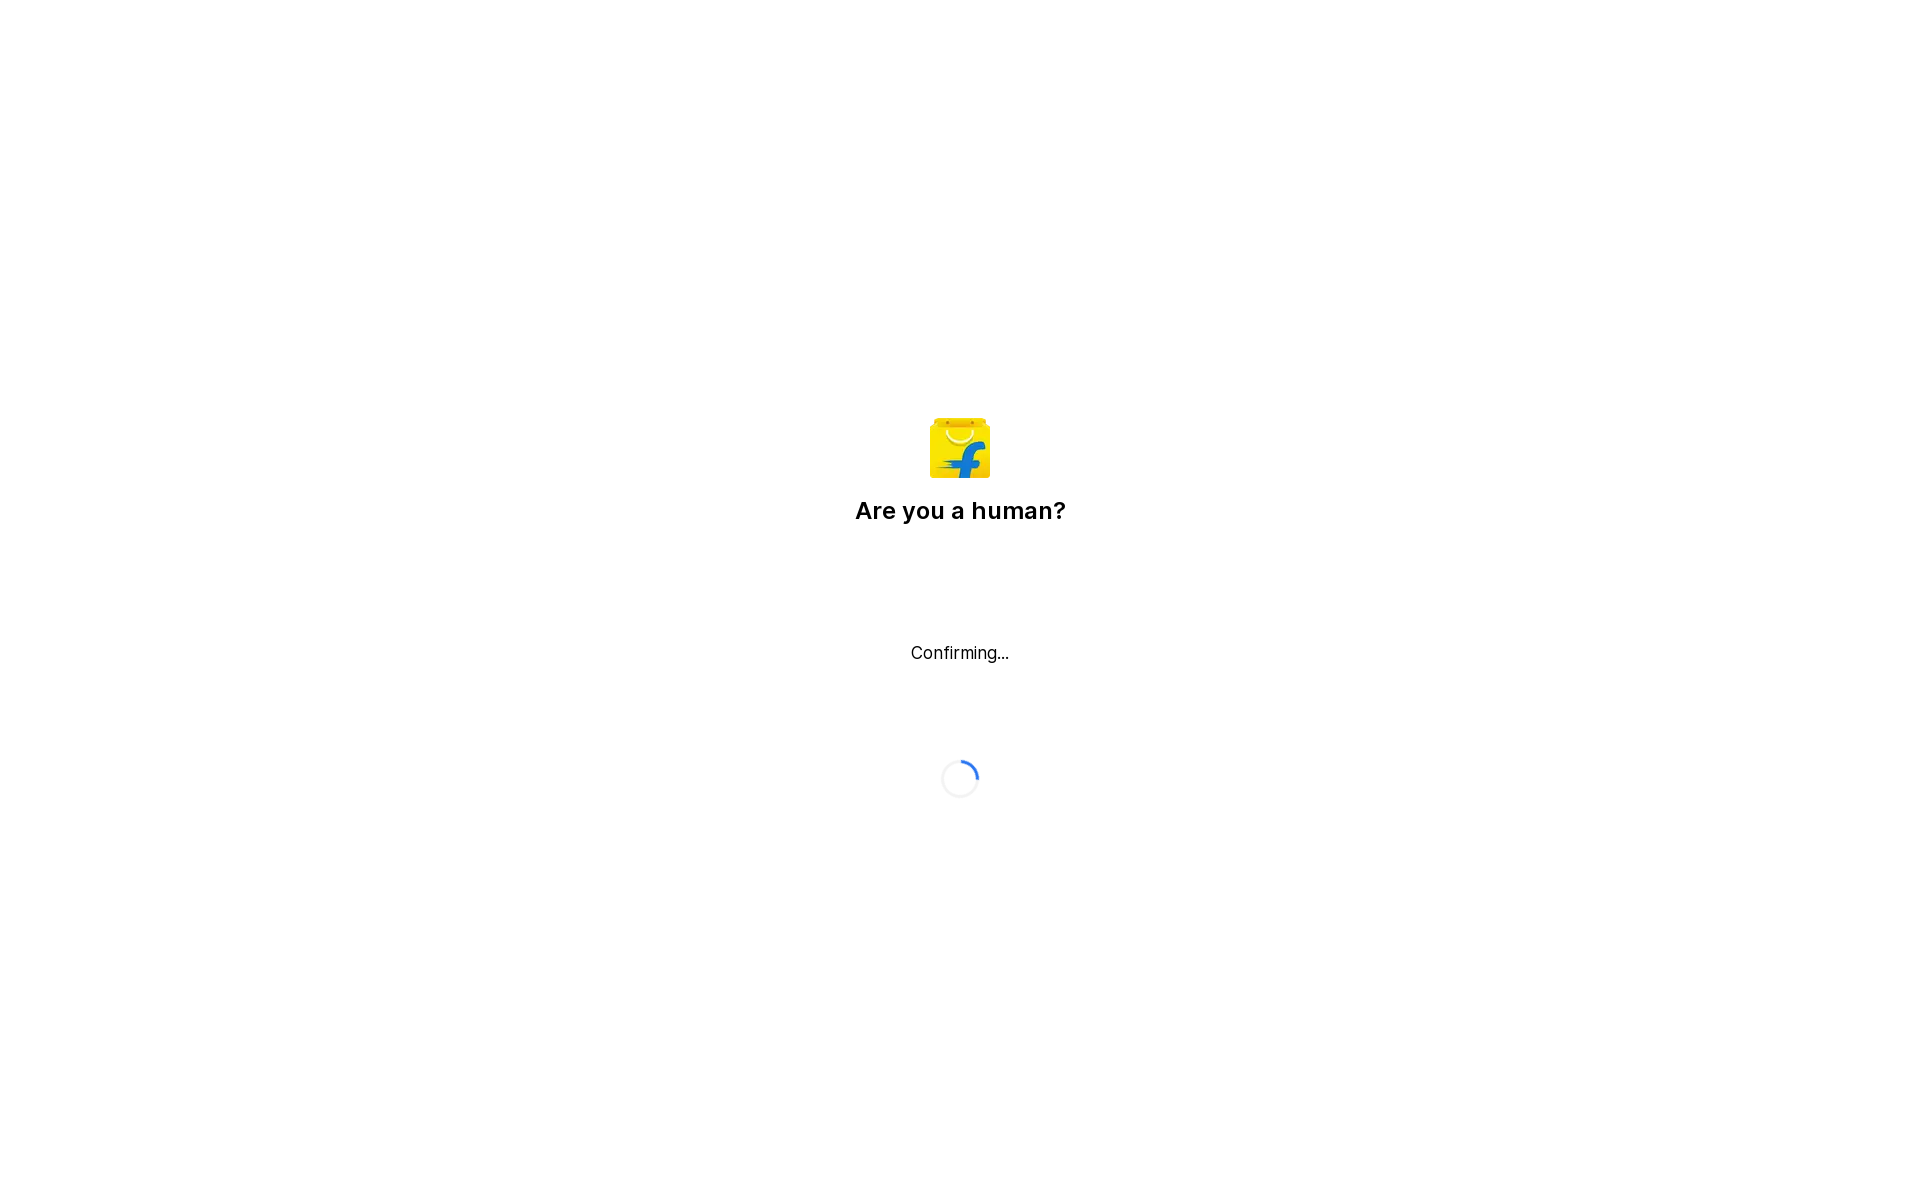

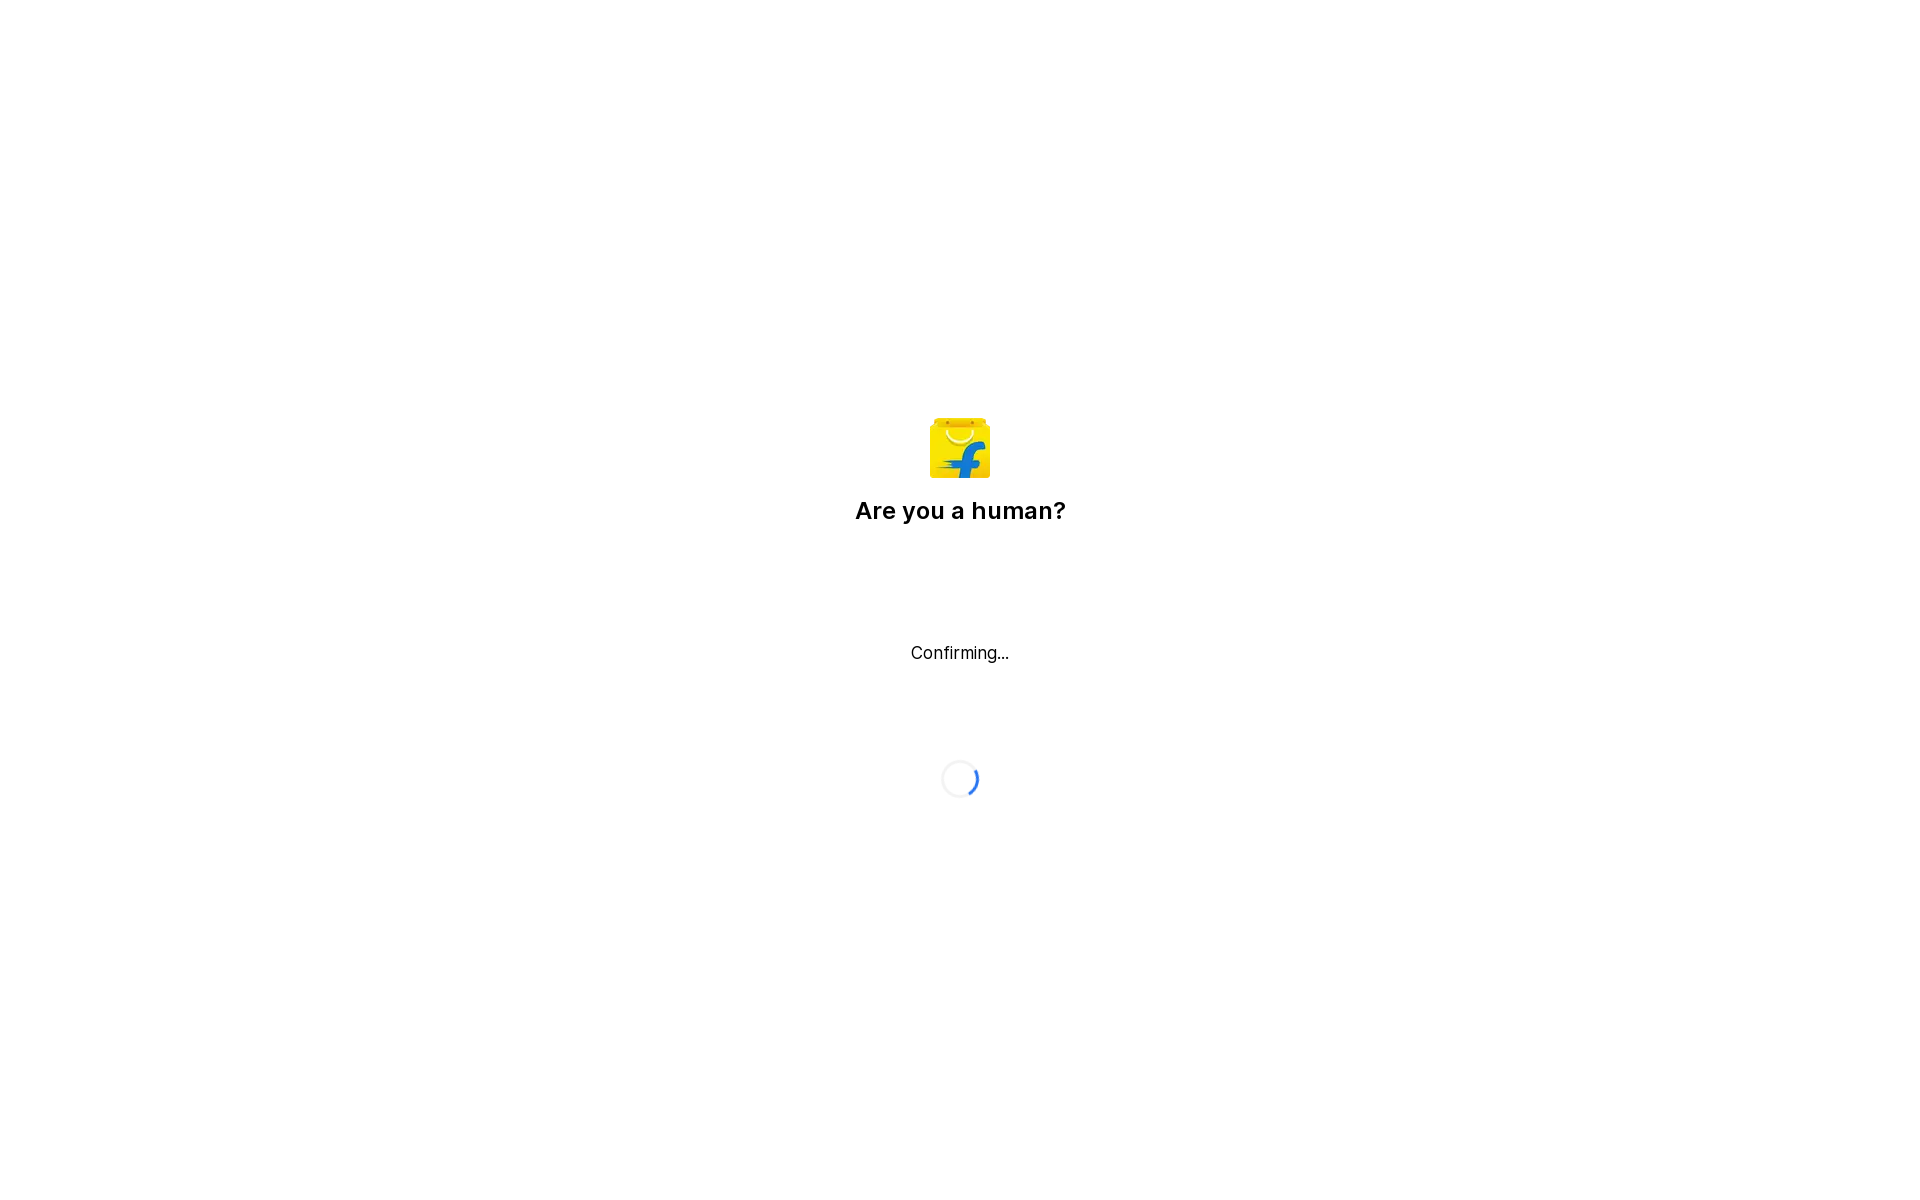